Tests adding specific products (Cucumber, Brocolli, Beetroot) to cart on a grocery shopping practice site by iterating through product list and clicking Add to Cart for matching items

Starting URL: https://rahulshettyacademy.com/seleniumPractise/

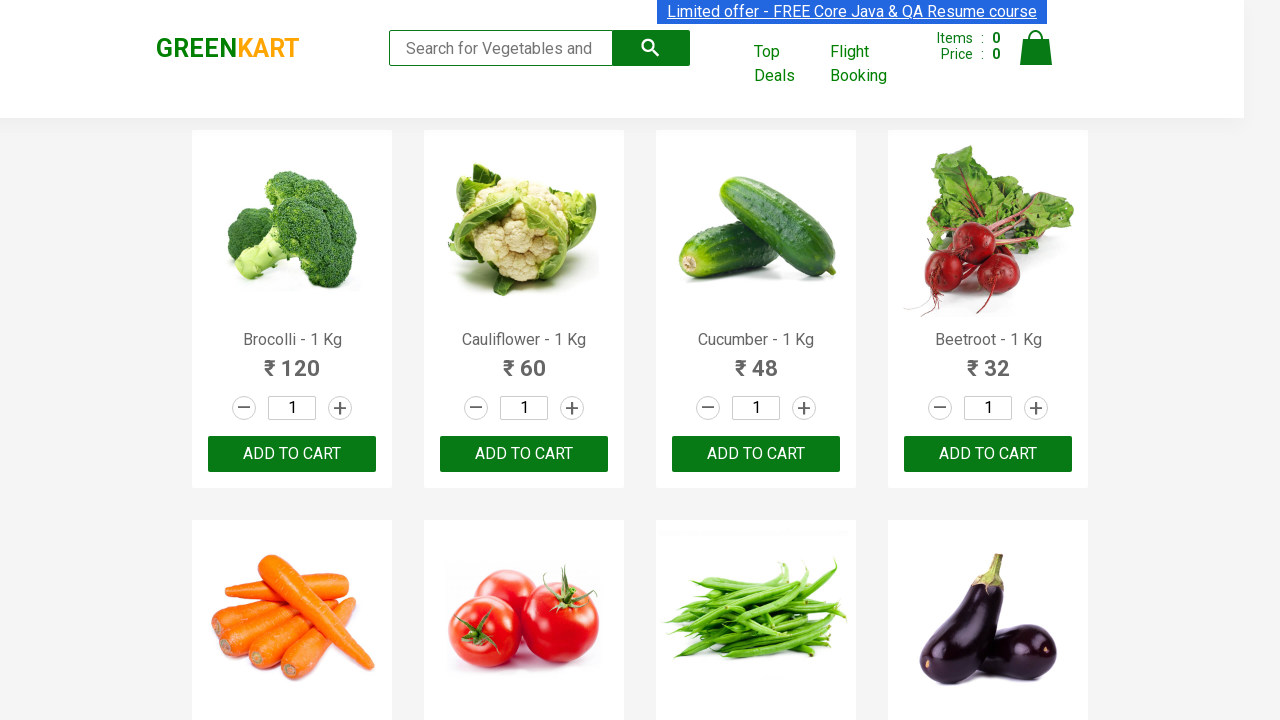

Waited for product list to load
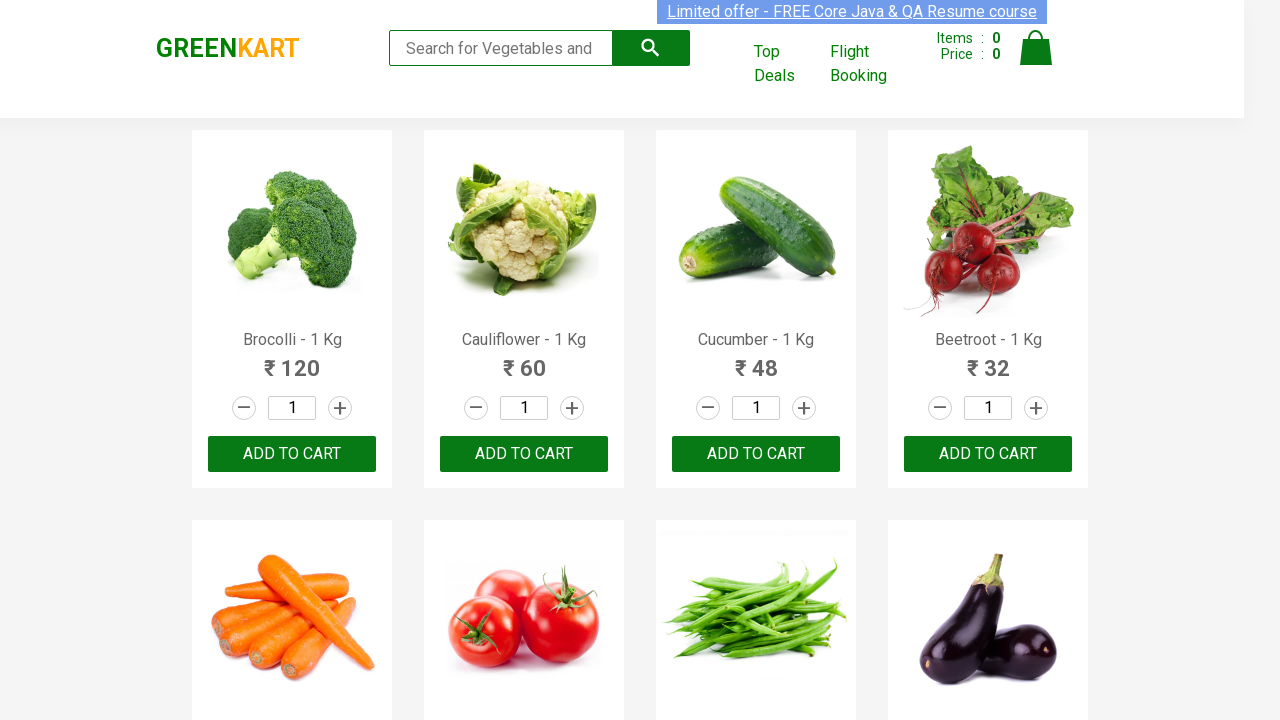

Retrieved all product elements from the page
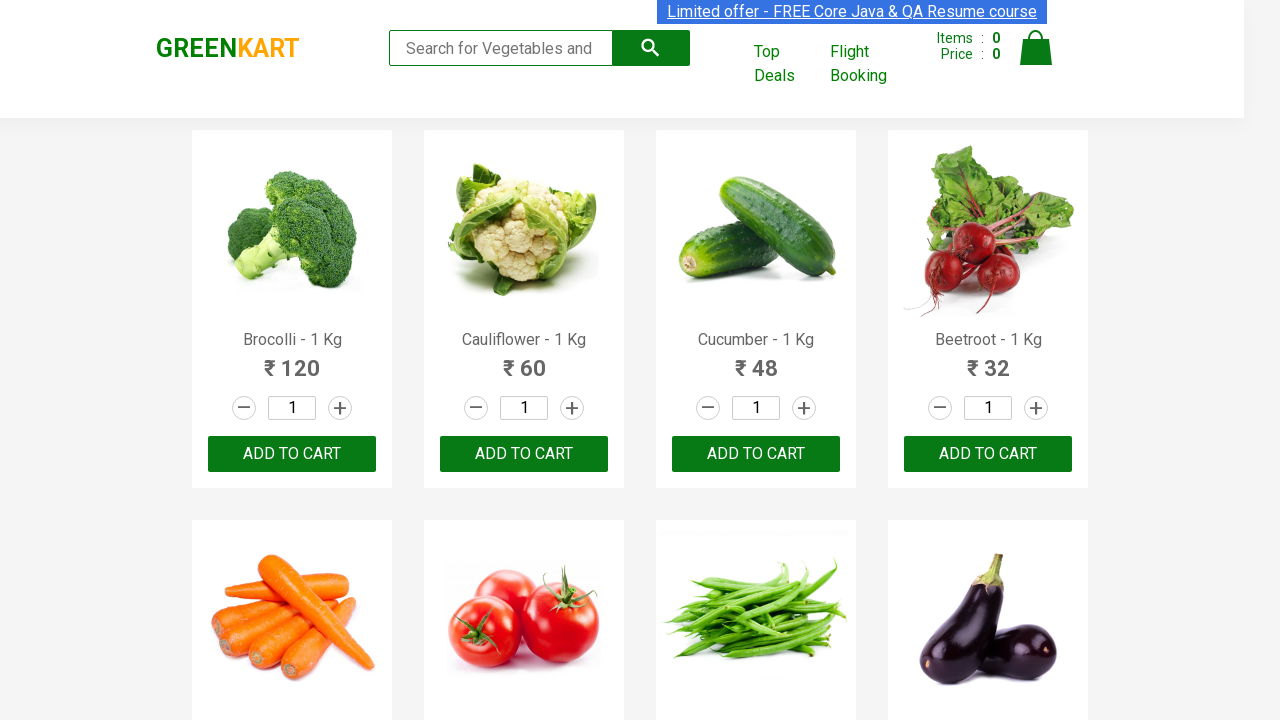

Added 'Brocolli' to cart (1/3) at (292, 454) on xpath=//div[@class='product-action']/button >> nth=0
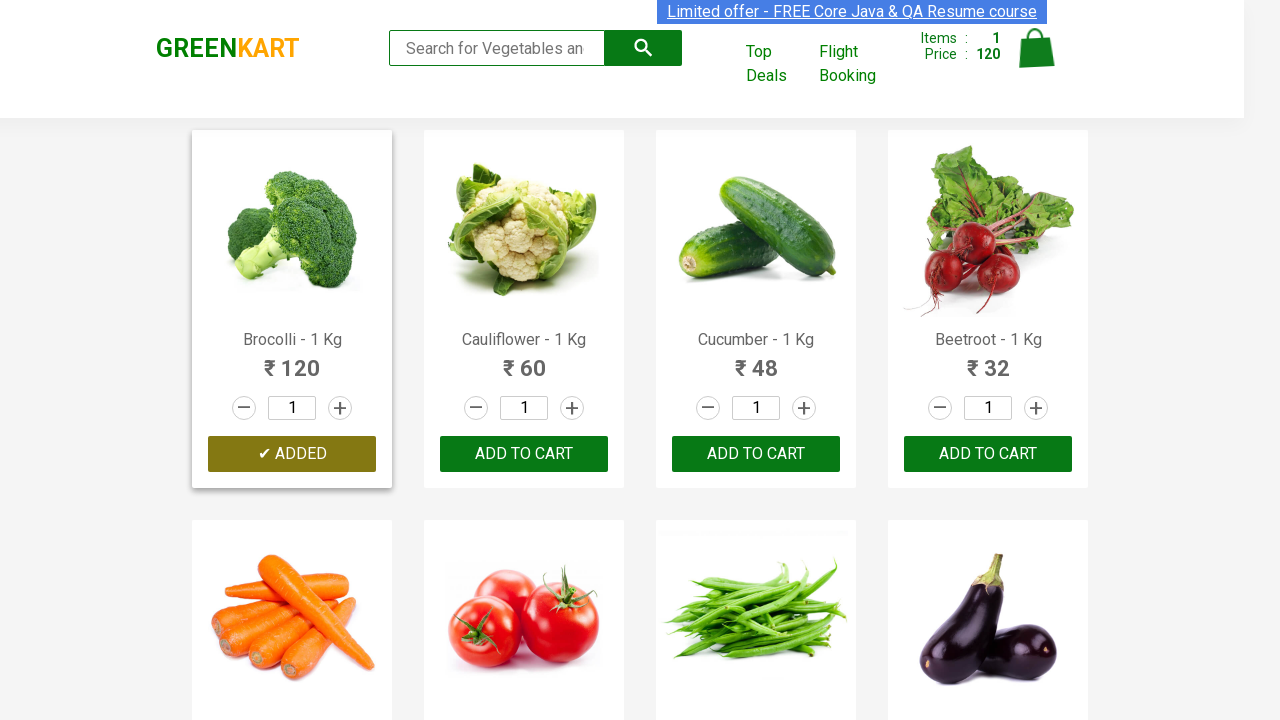

Added 'Cucumber' to cart (2/3) at (756, 454) on xpath=//div[@class='product-action']/button >> nth=2
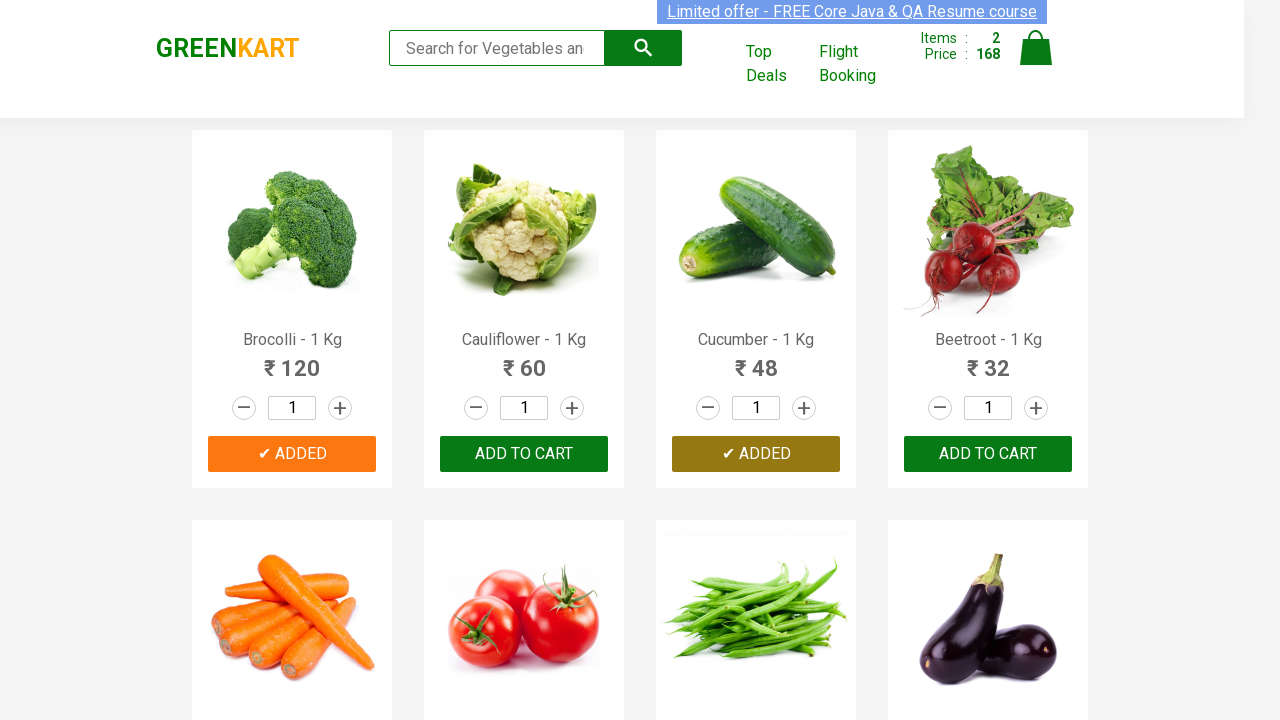

Added 'Beetroot' to cart (3/3) at (988, 454) on xpath=//div[@class='product-action']/button >> nth=3
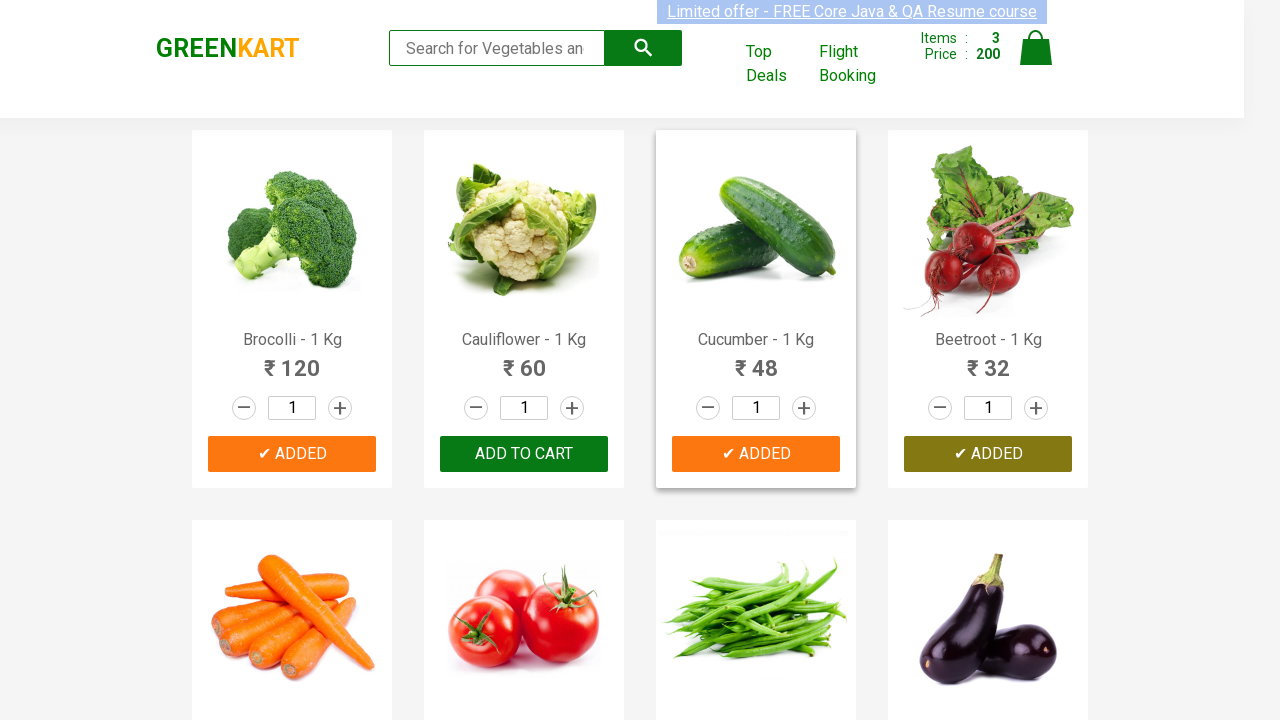

Waited for cart to update
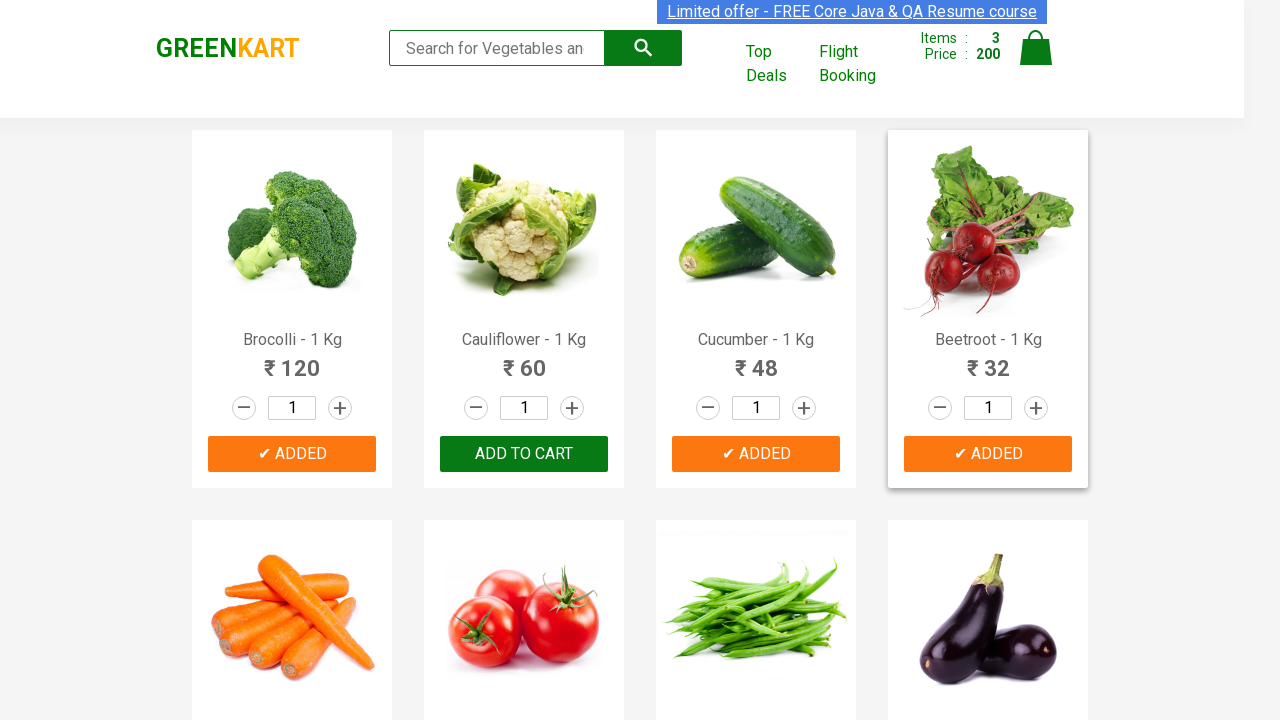

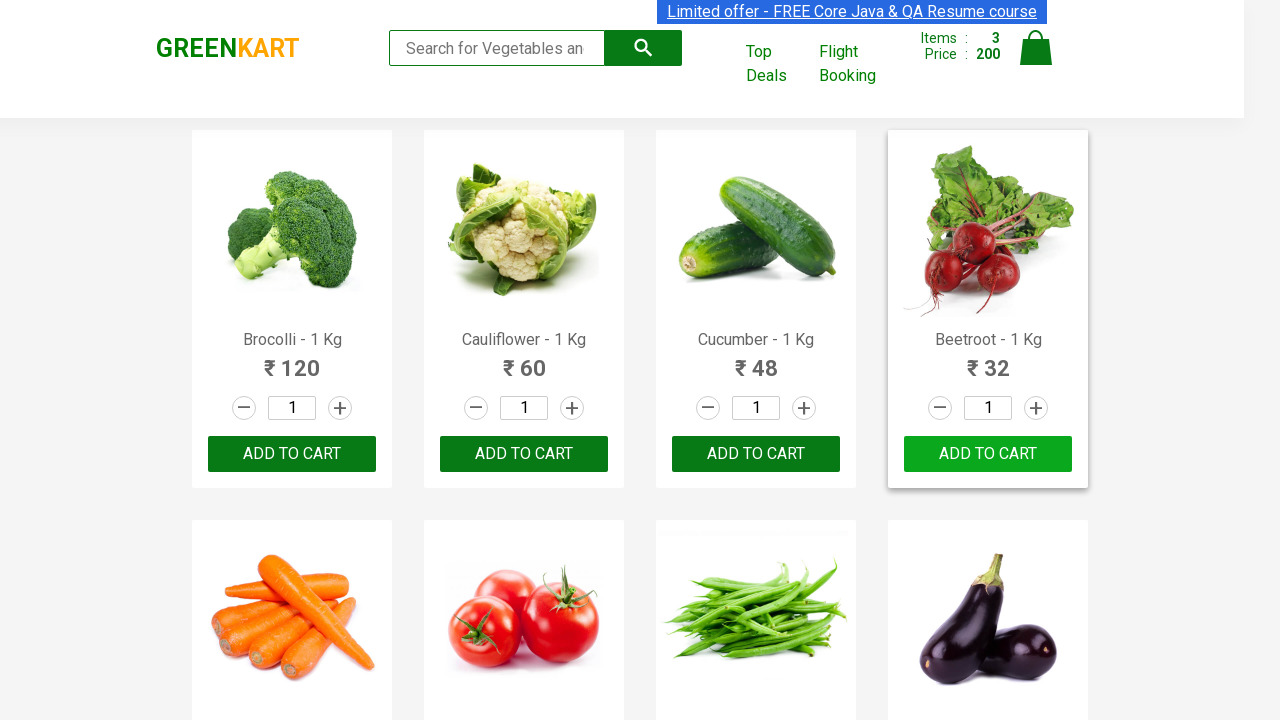